Tests that clicking the appointment button redirects to the login page when not authenticated

Starting URL: https://katalon-demo-cura.herokuapp.com/

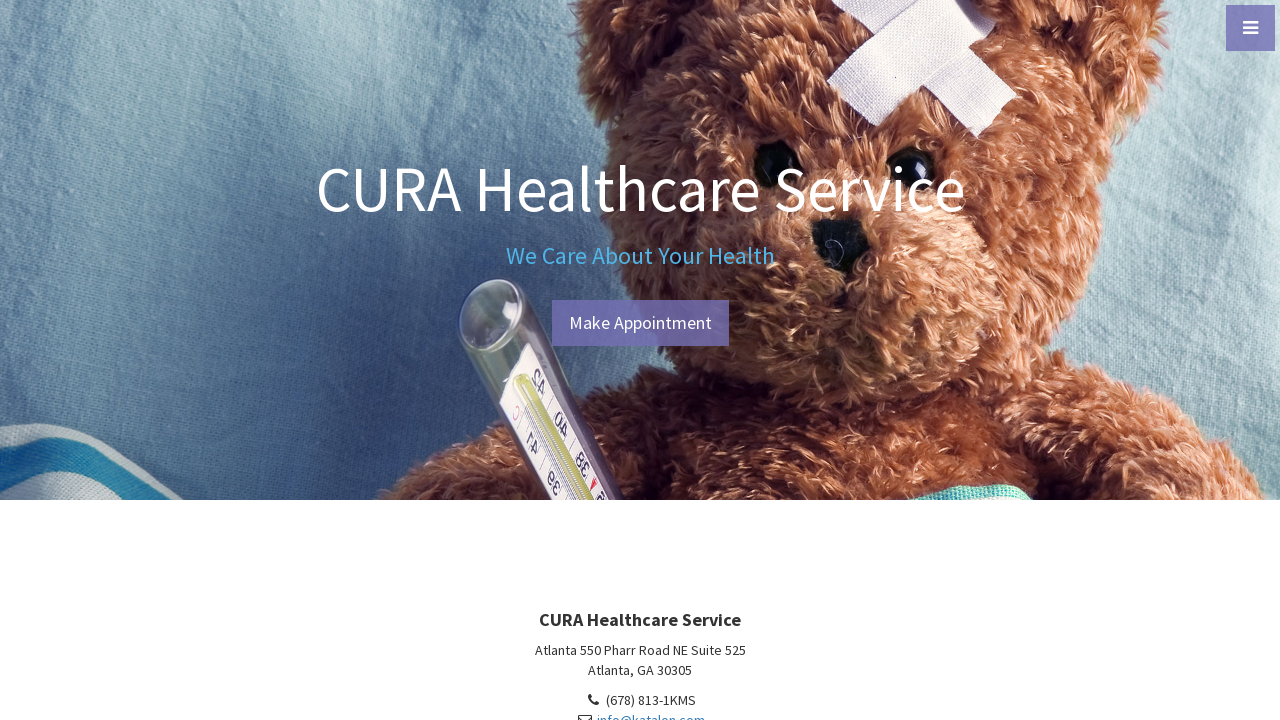

Clicked make appointment button at (640, 323) on #btn-make-appointment
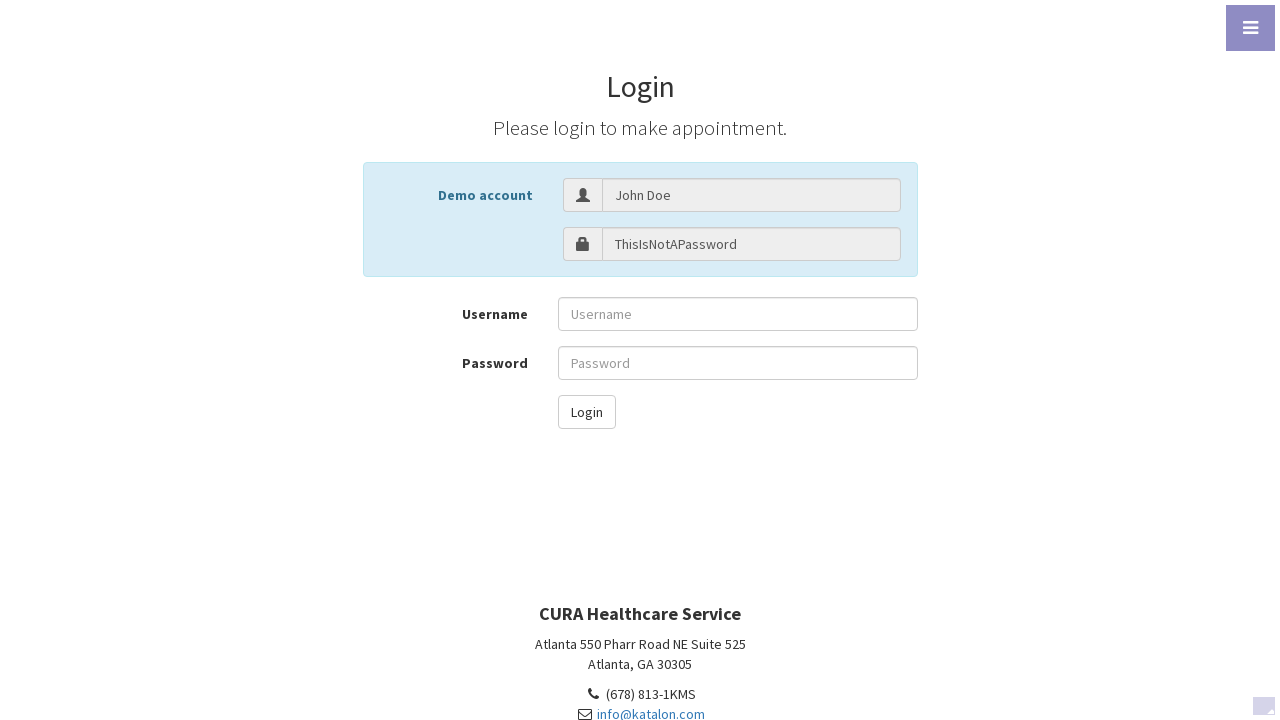

Verified redirect to login page
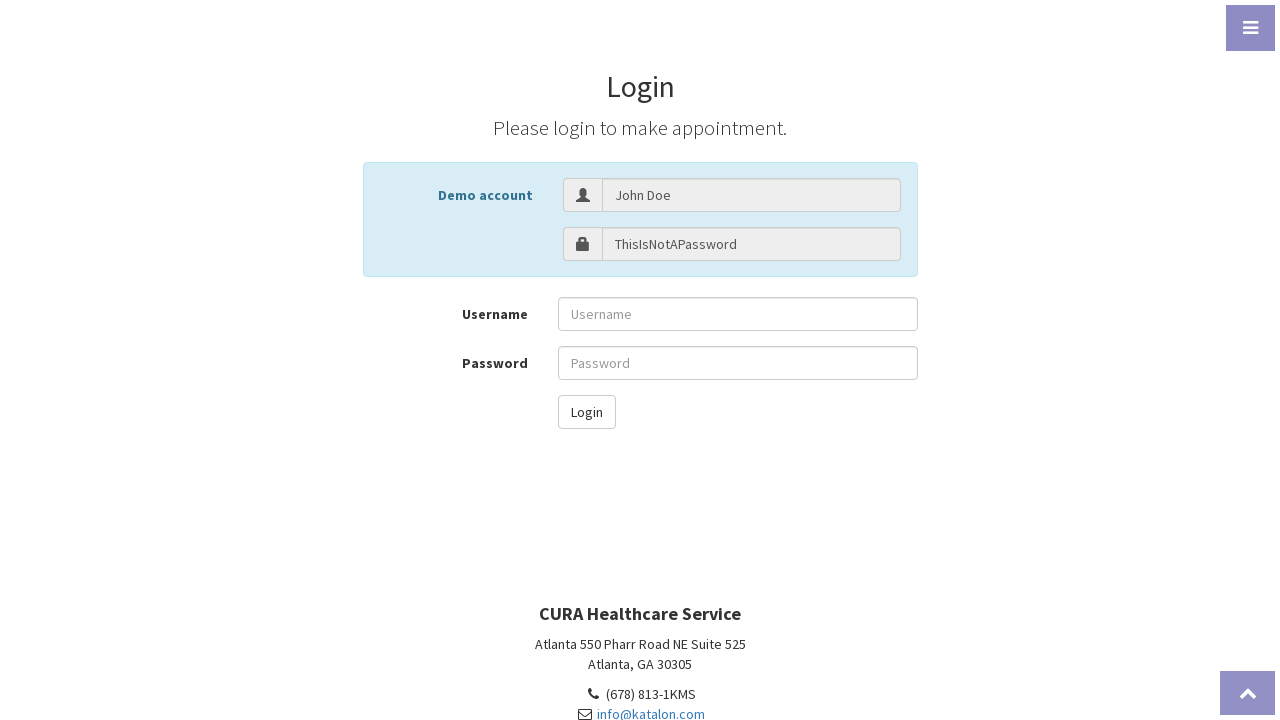

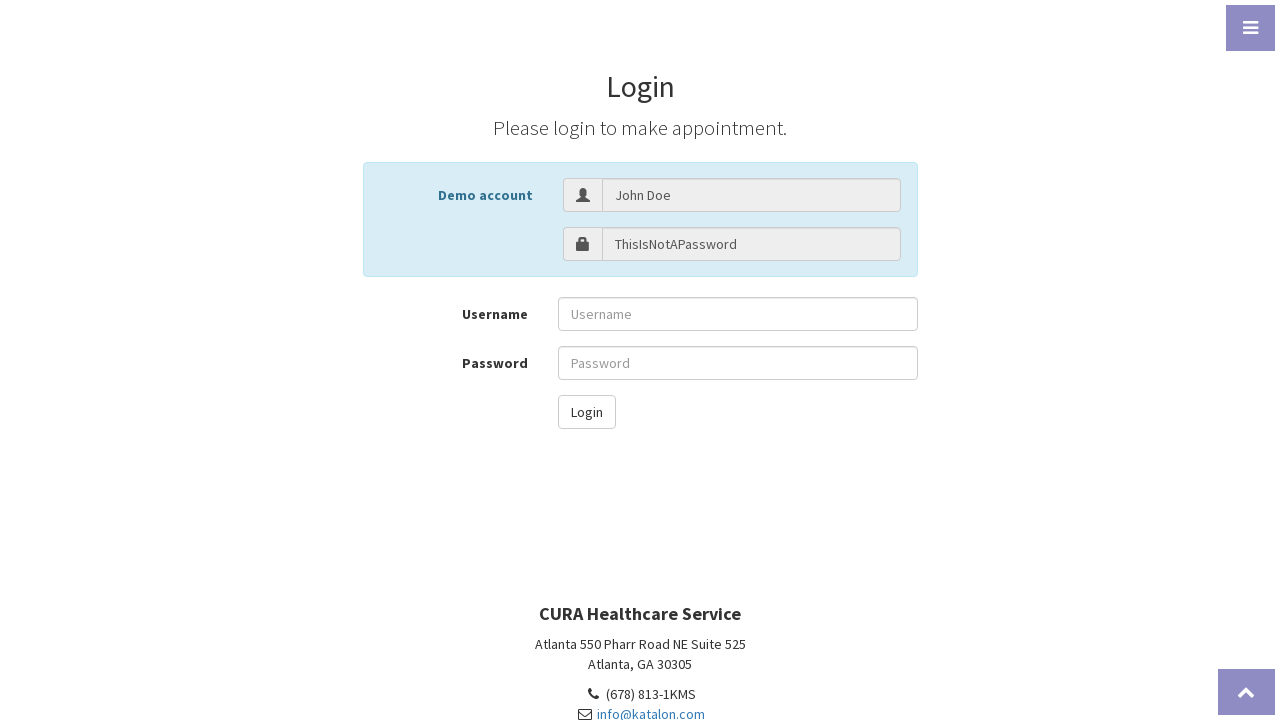